Tests clicking various buttons with unique IDs and interacting with table elements including edit and delete links

Starting URL: https://the-internet.herokuapp.com/challenging_dom

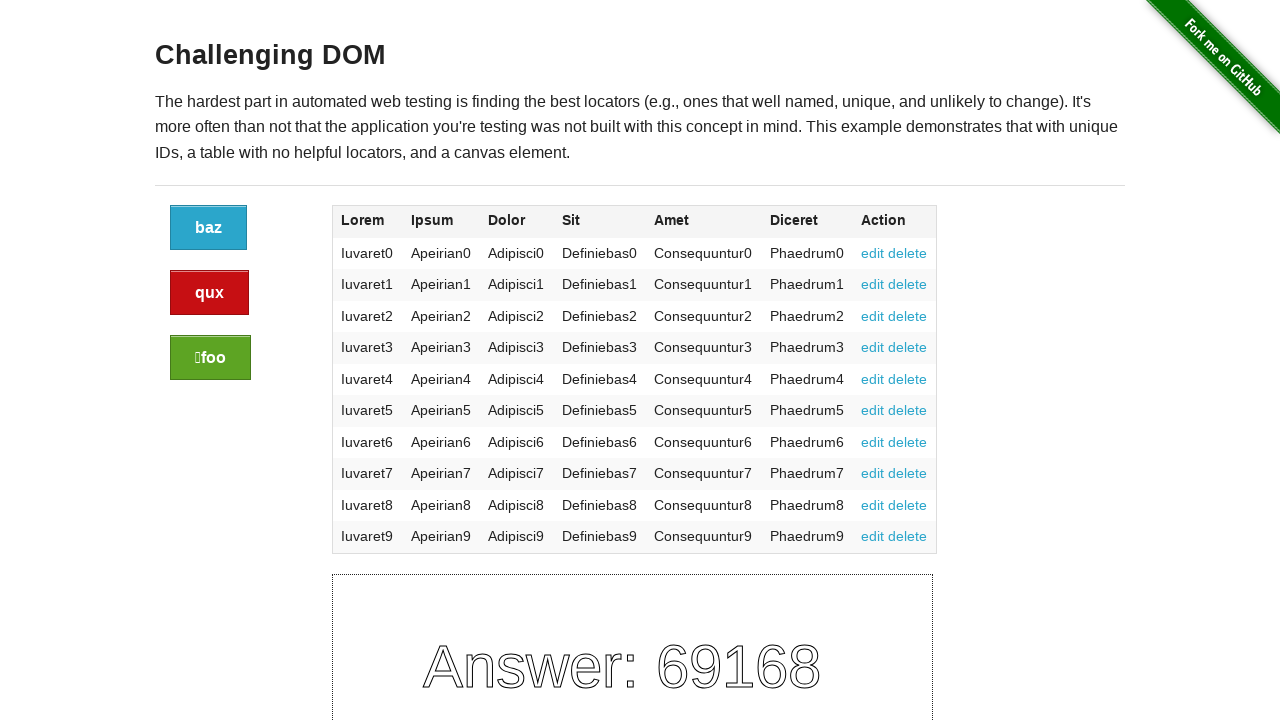

Clicked blue button at (208, 228) on .button:nth-of-type(1)
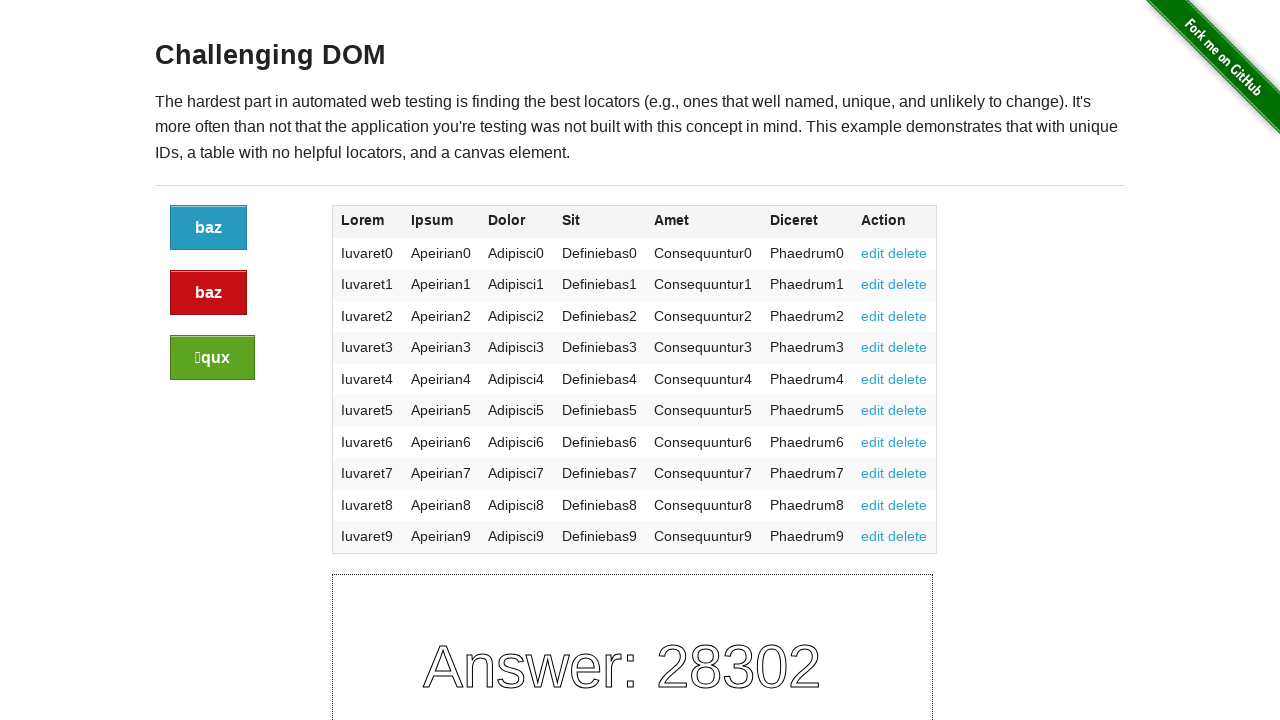

Clicked red alert button at (208, 293) on .alert
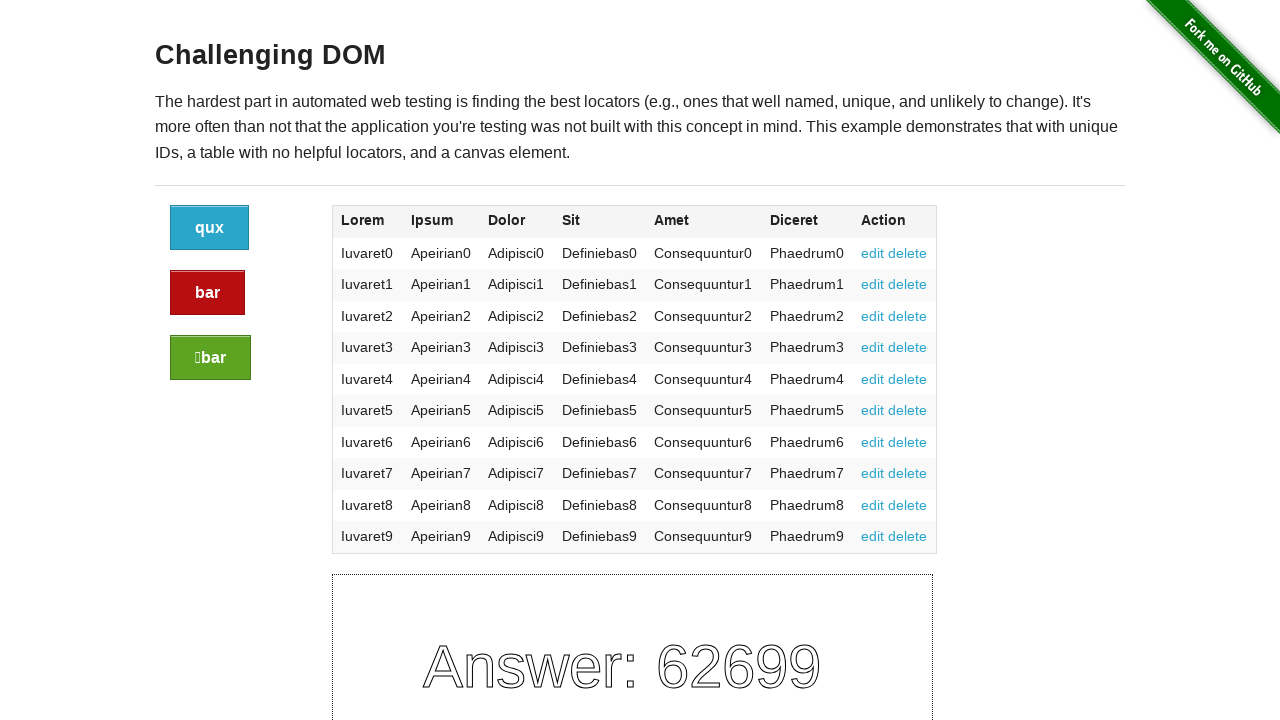

Clicked green success button at (210, 358) on .success
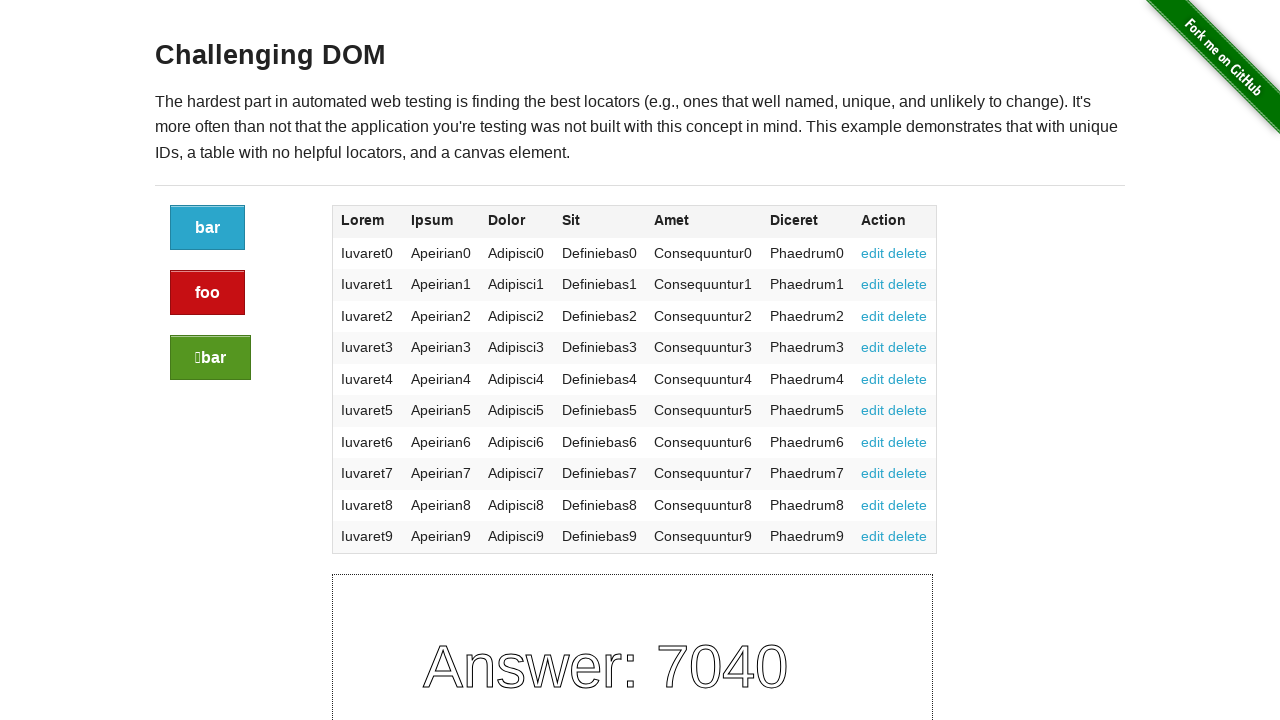

Clicked edit button in third row at (873, 316) on tbody tr:nth-of-type(3) [href='#edit']
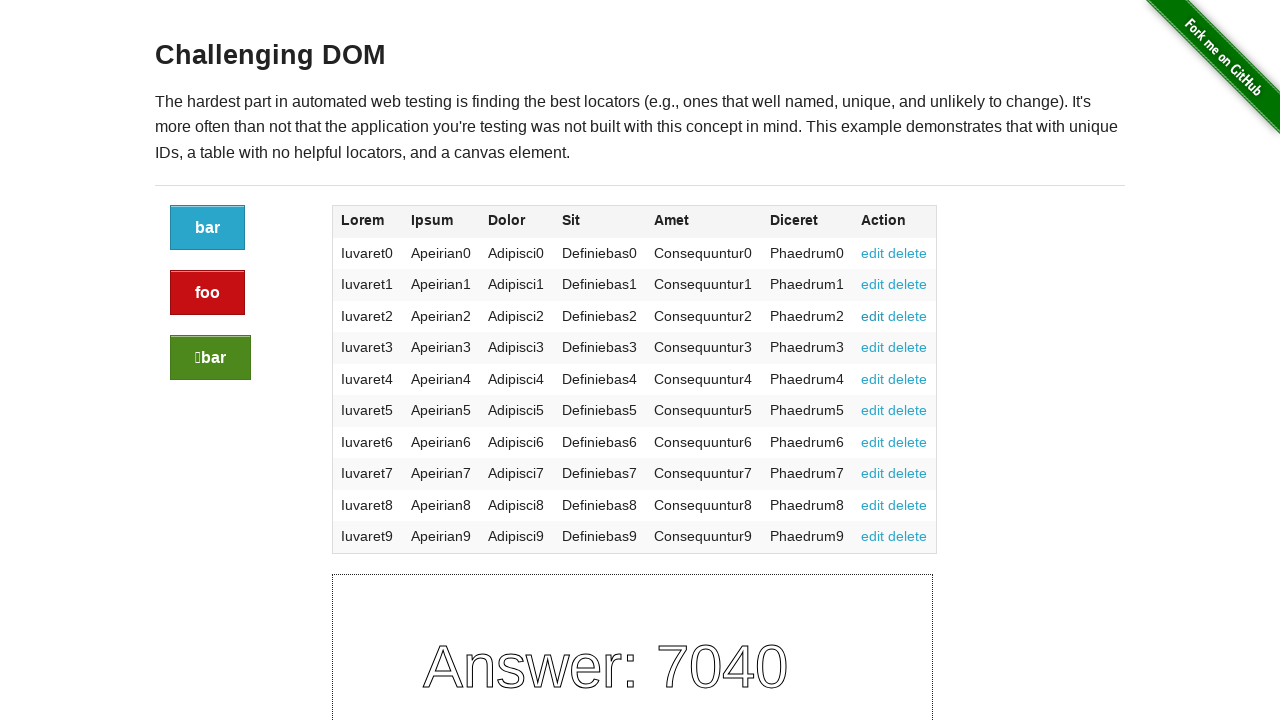

Clicked delete button in fourth row at (908, 347) on tbody tr:nth-of-type(4) [href='#delete']
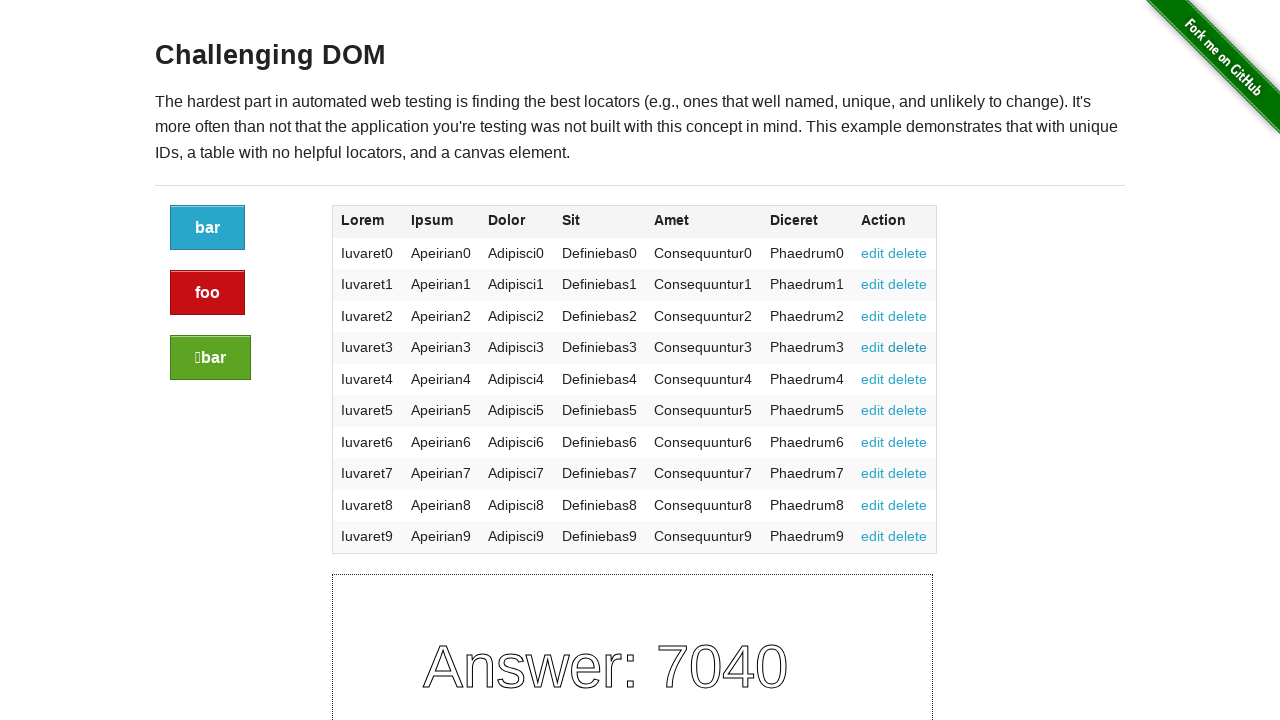

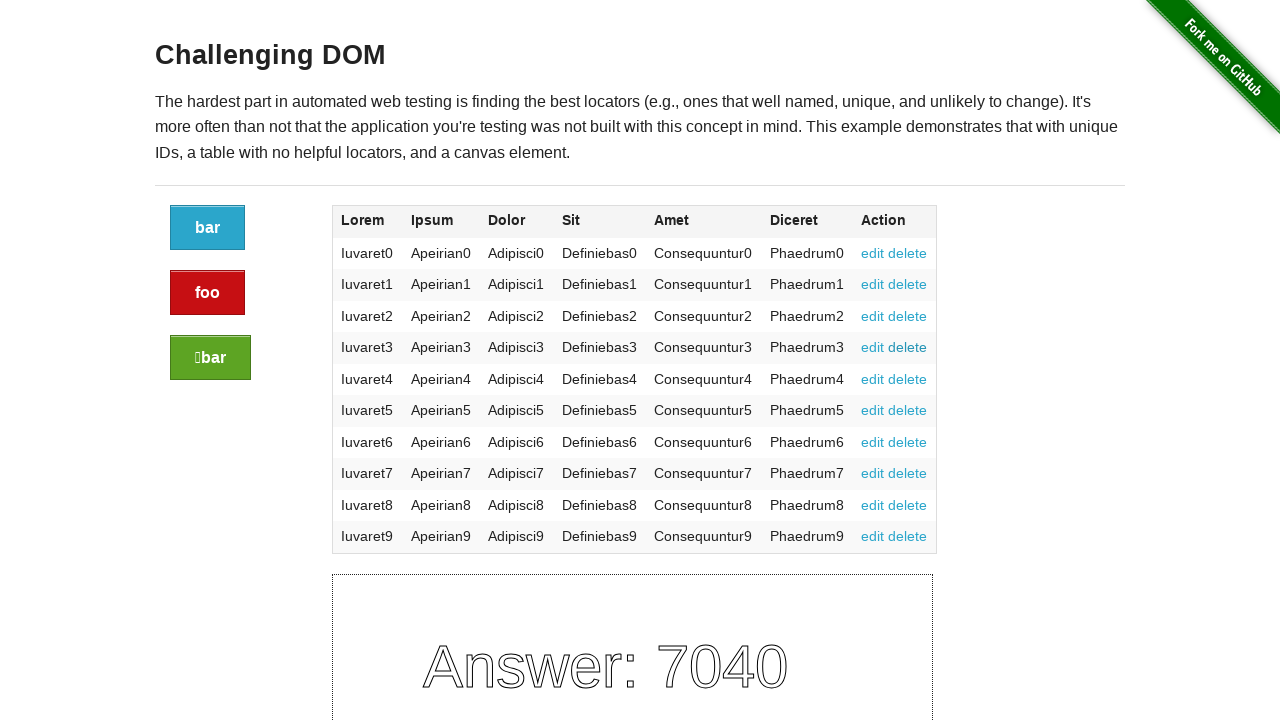